Tests a practice form by filling in name, email, password fields, checking a checkbox, selecting gender, submitting the form, and navigating to the shop page

Starting URL: https://rahulshettyacademy.com/angularpractice/

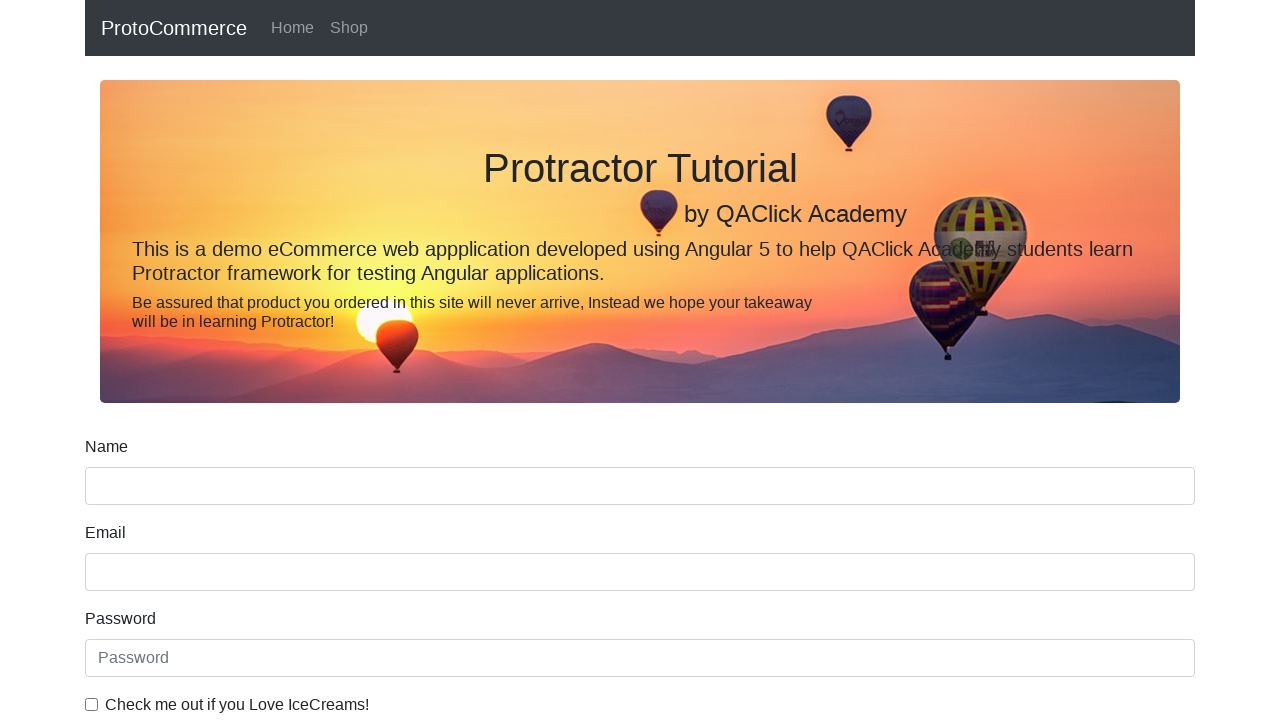

Filled name field with 'Emad' on input[name='name']:nth-child(2)
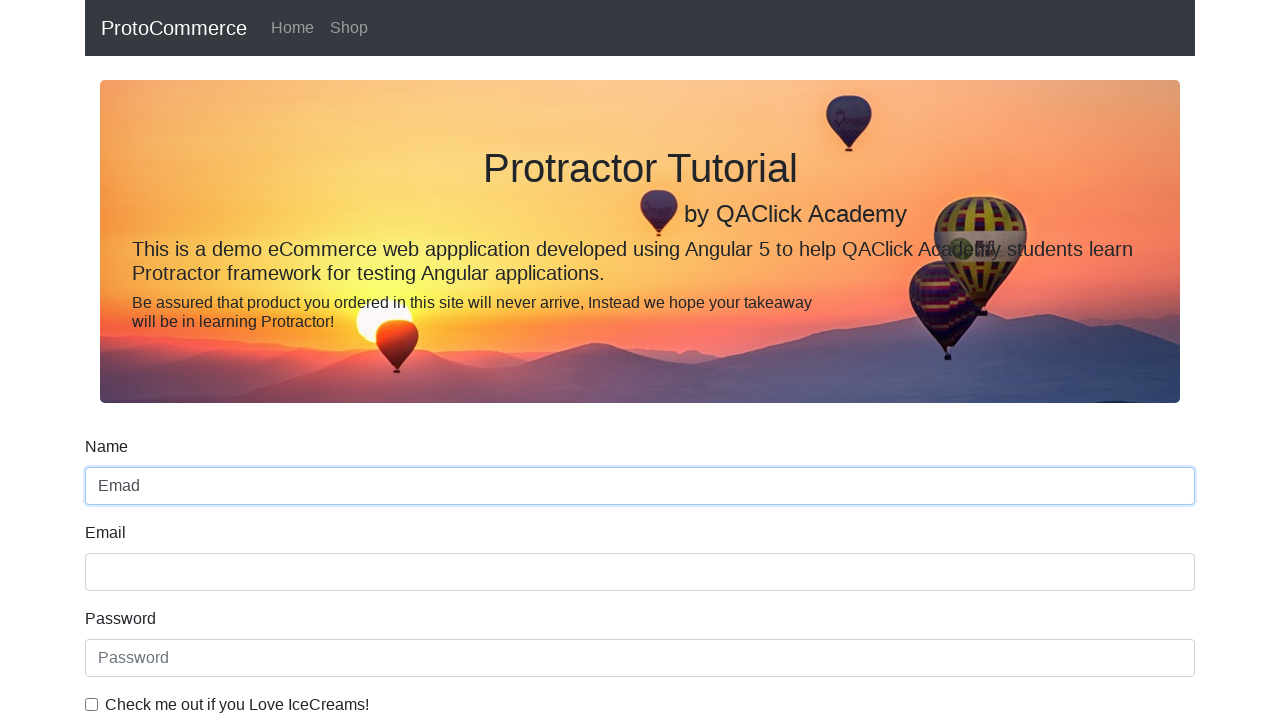

Filled email field with 'emadmay@gmail.com' on input[name="email"]
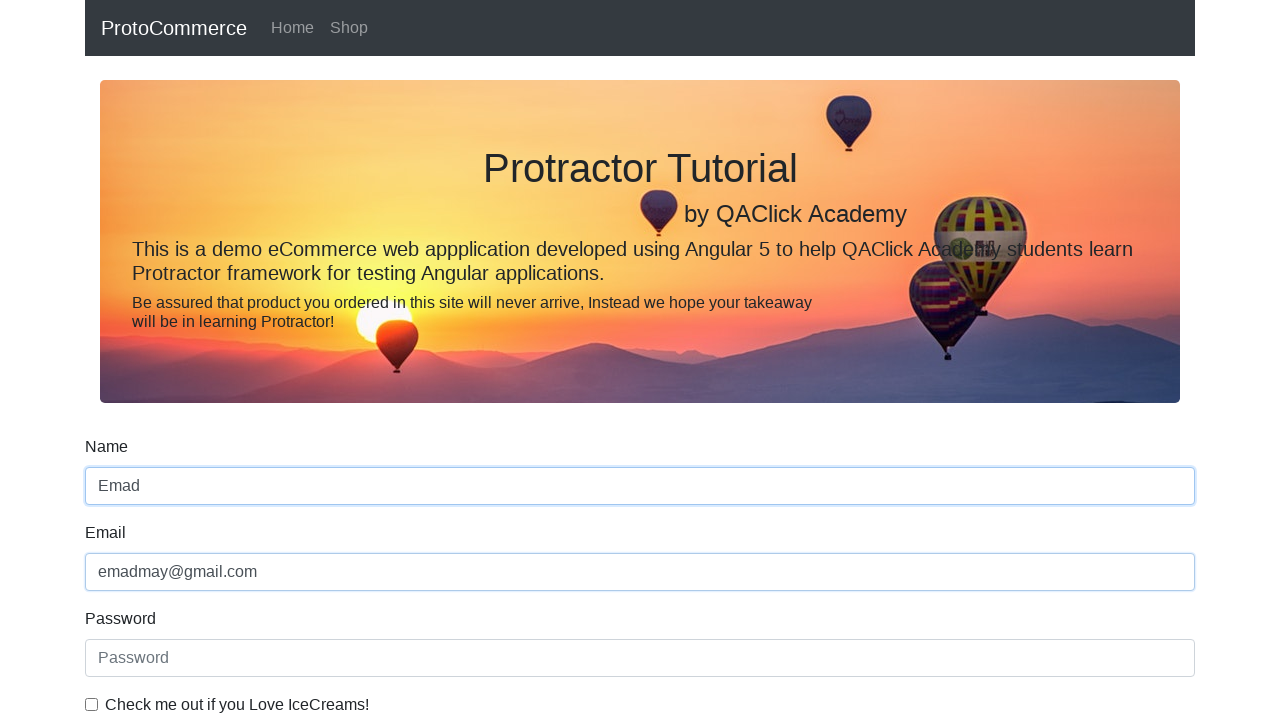

Filled password field with 'this@123' on internal:attr=[placeholder="Password"i]
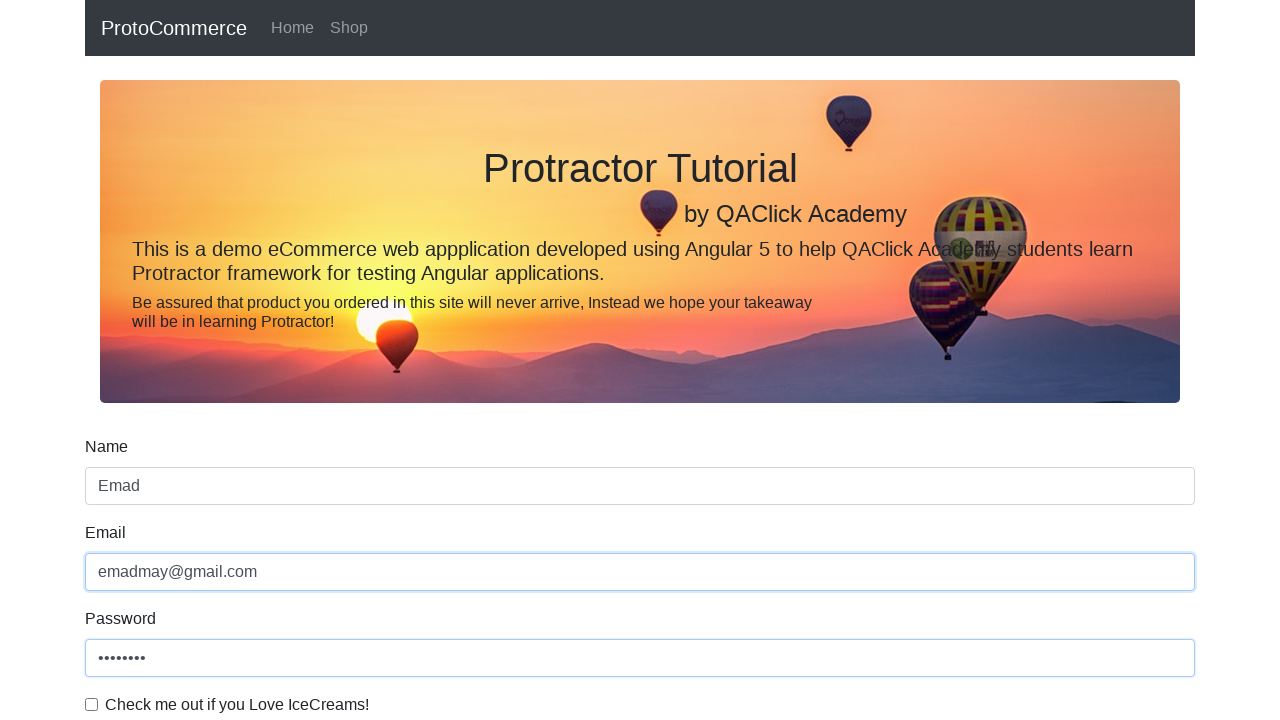

Checked the 'Check me out if you Love' checkbox at (92, 704) on internal:label="Check me out if you Love"i
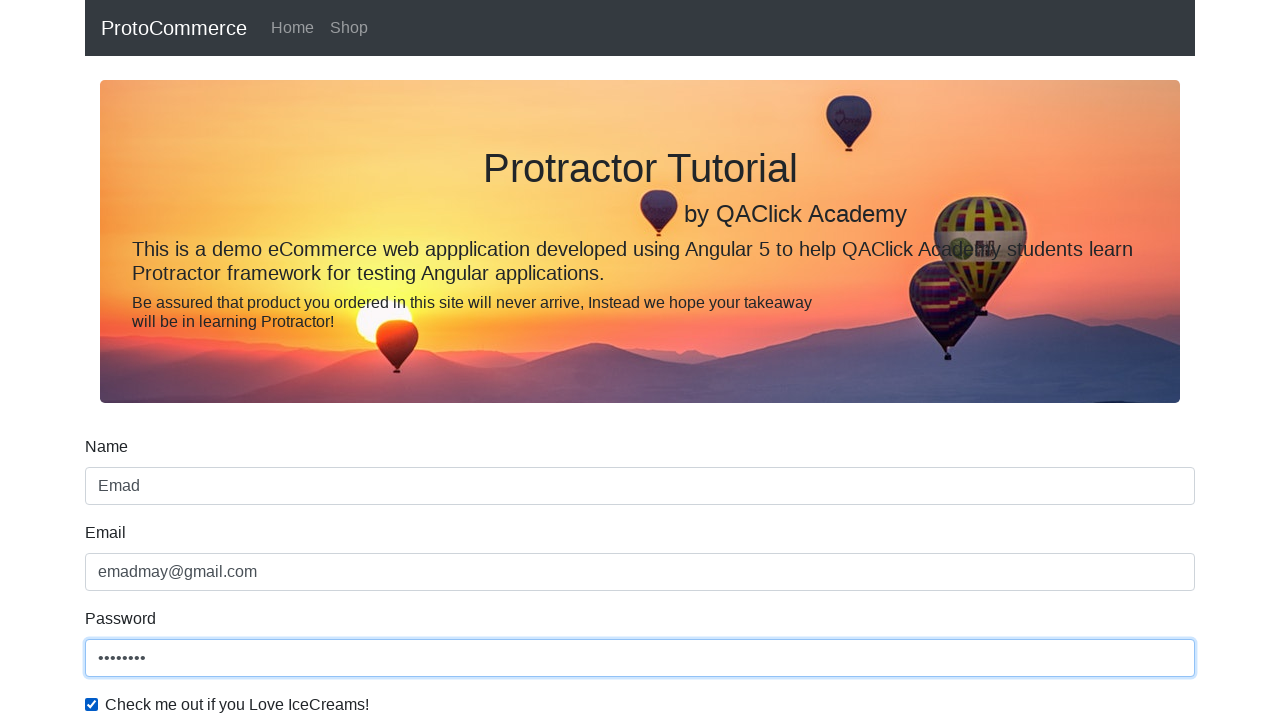

Selected 'Female' from Gender dropdown on internal:label="Gender"i
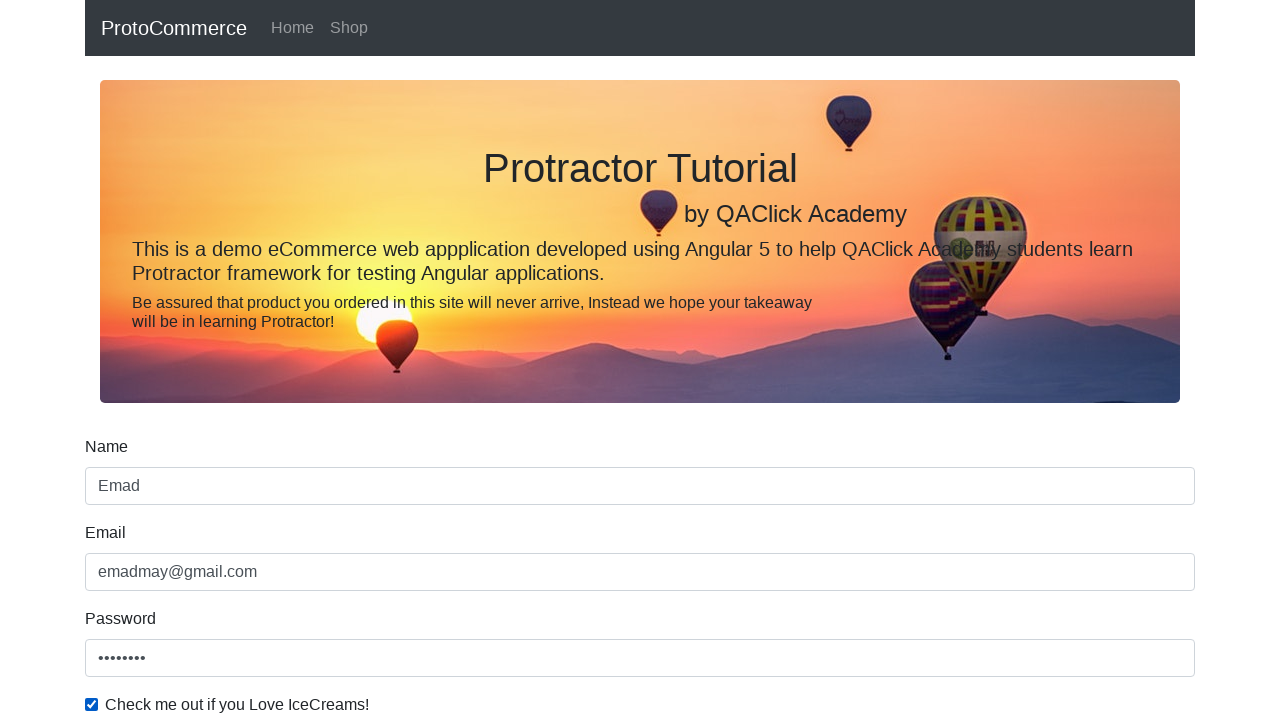

Clicked Submit button to submit the form at (123, 491) on internal:role=button[name="Submit"i]
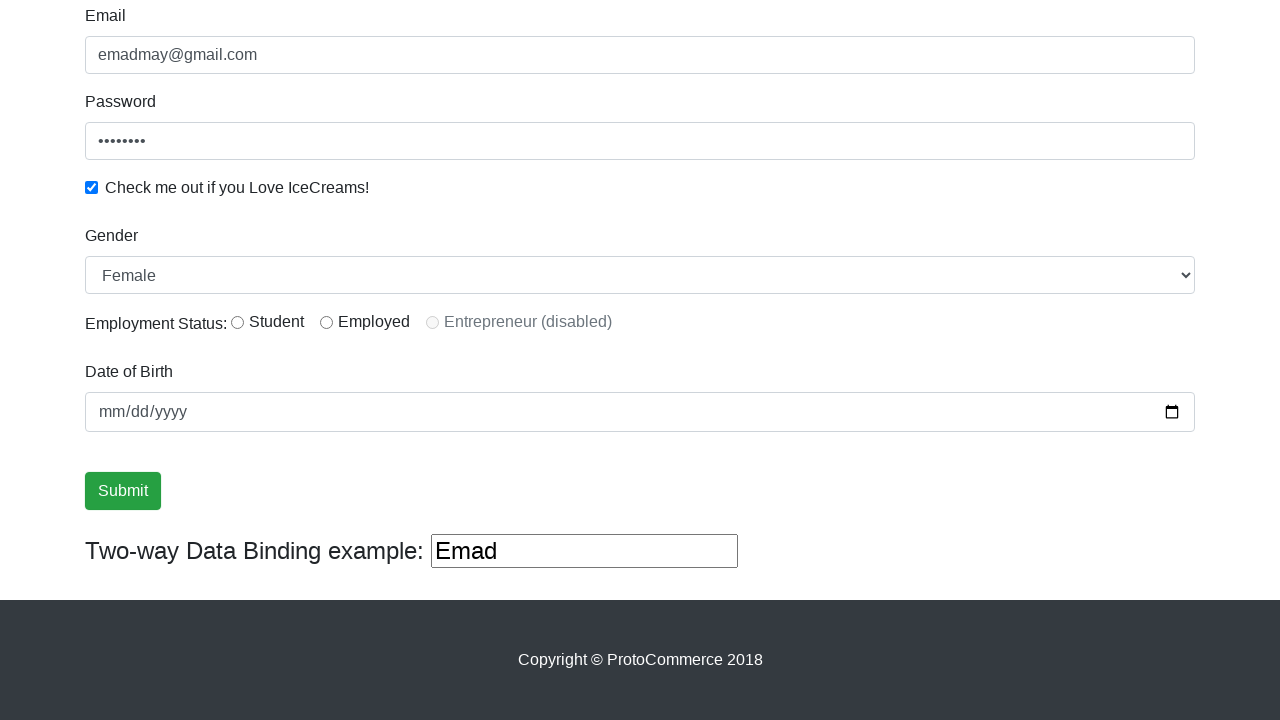

Clicked on Shop link to navigate to shop page at (349, 28) on internal:role=link[name="Shop"i]
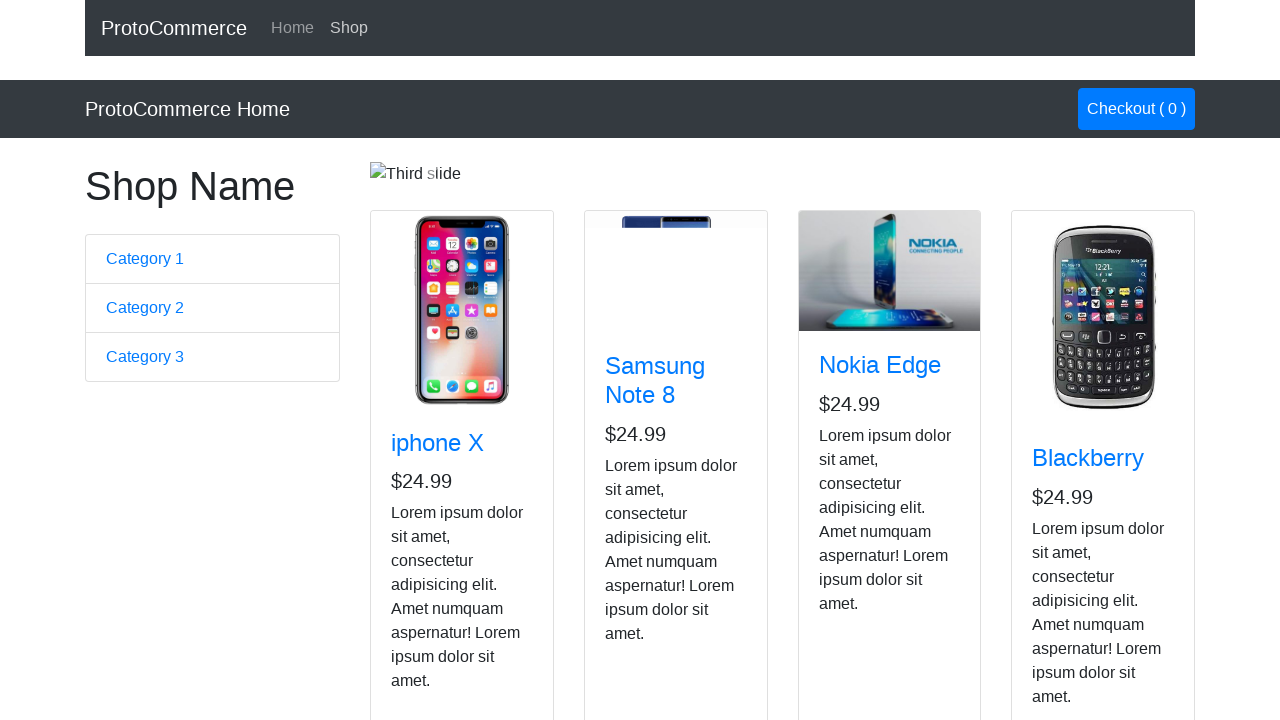

Waited for navigation to shop page URL
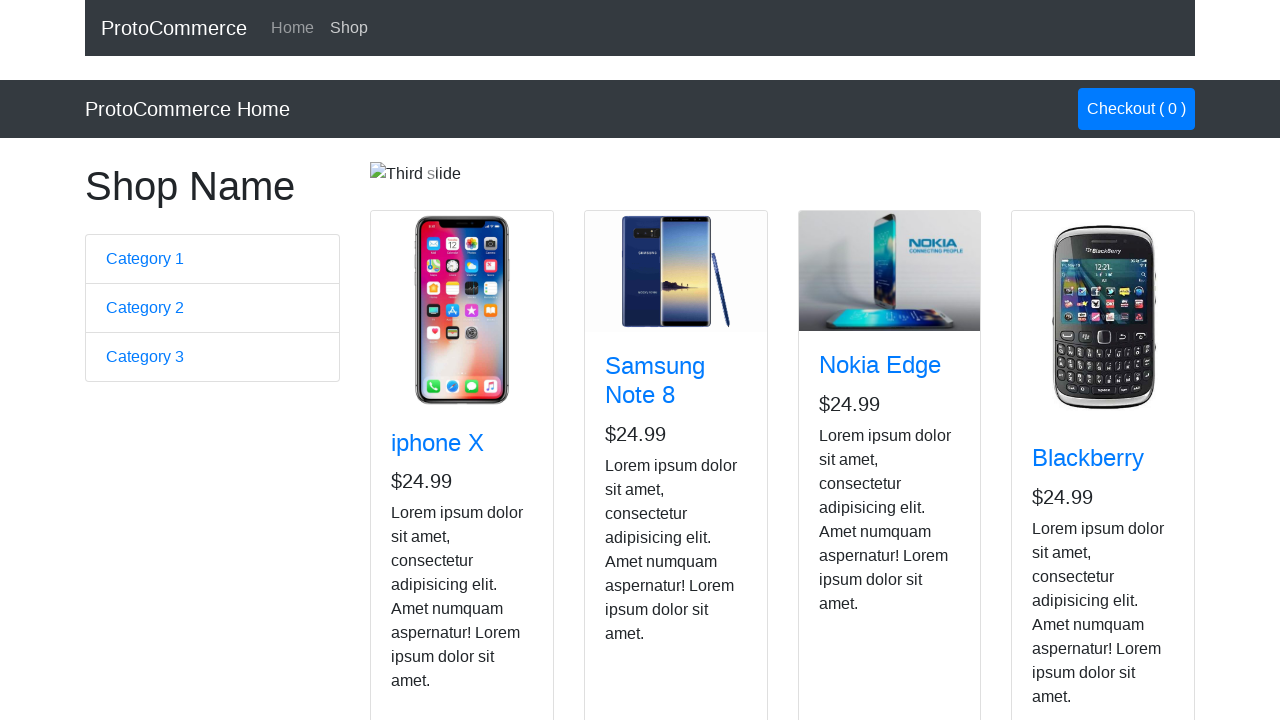

Shop page DOM content loaded
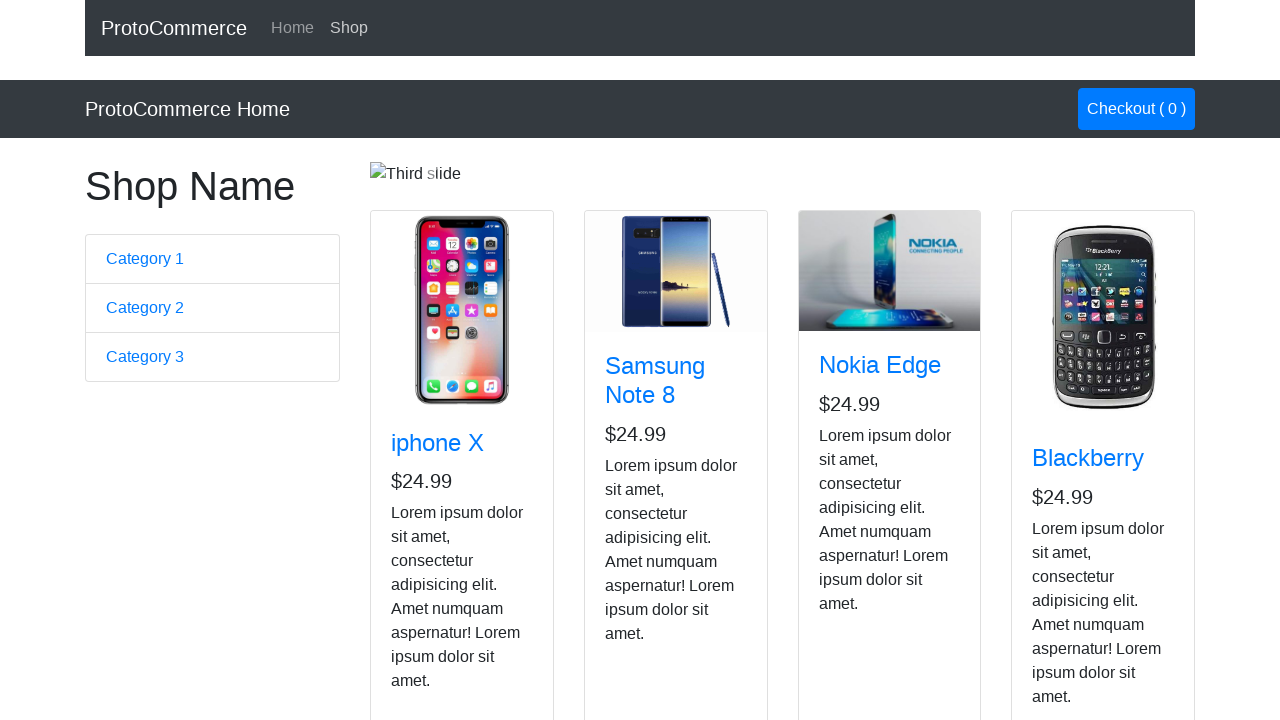

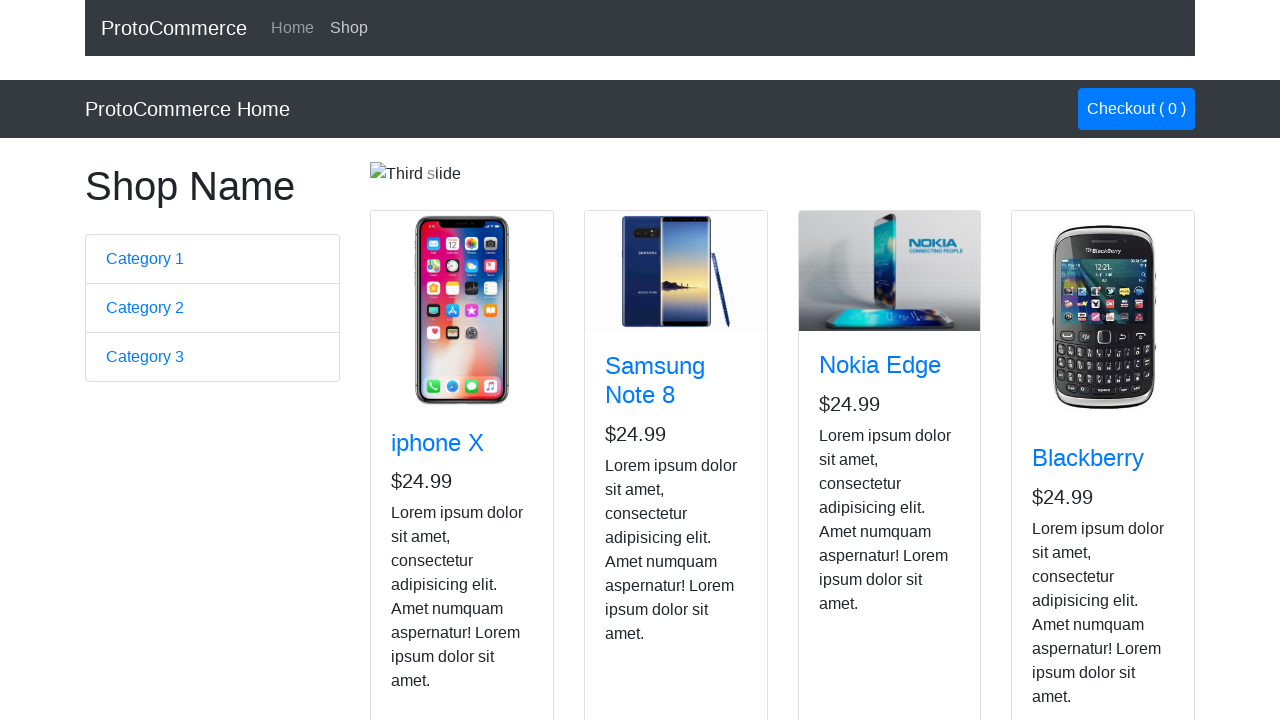